Tests working with multiple browser windows using a more resilient approach by storing the original window handle first, clicking a link to open a new window, then finding the new window by excluding the original handle. Verifies correct window focus by checking page titles.

Starting URL: https://the-internet.herokuapp.com/windows

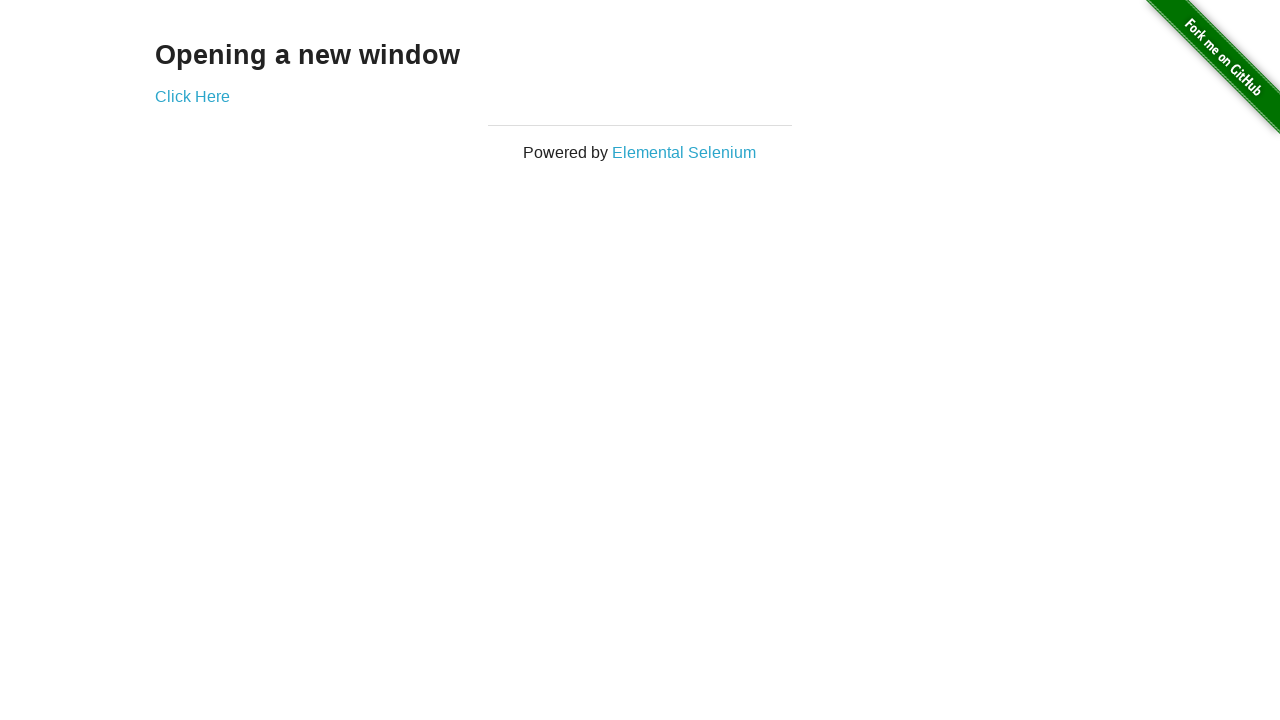

Stored reference to the first page (original window)
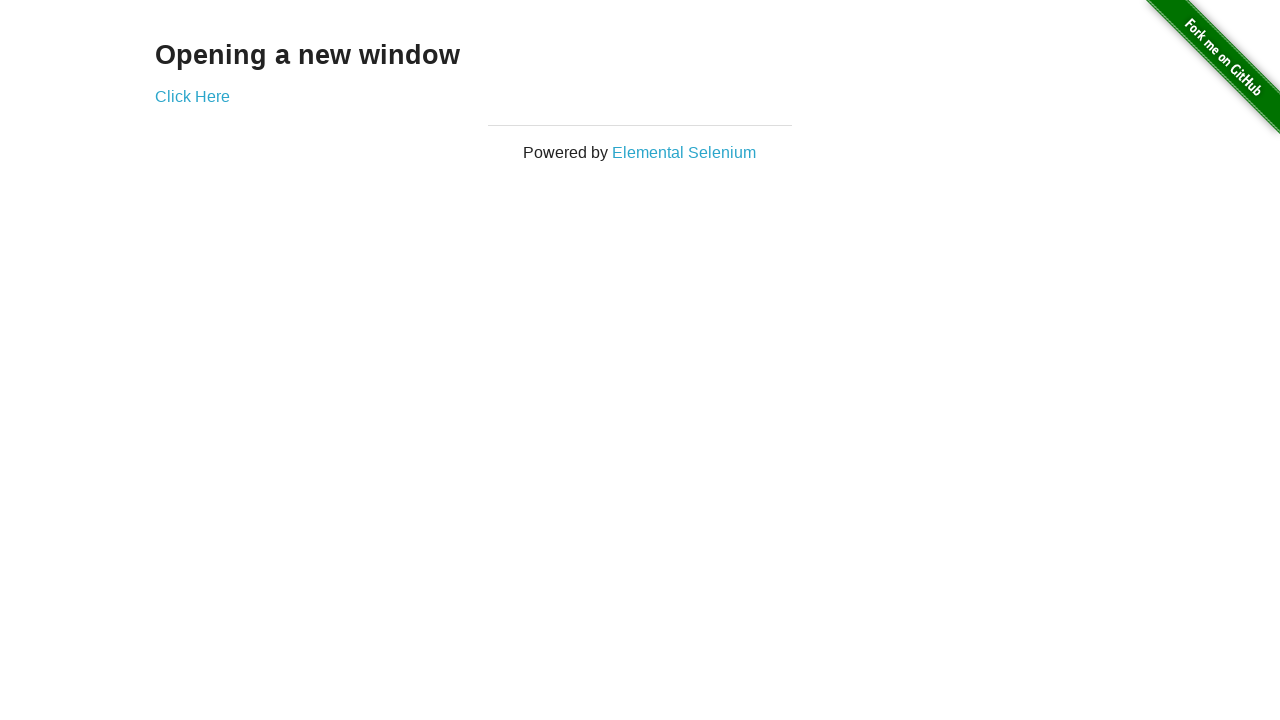

Clicked link to open a new window at (192, 96) on .example a
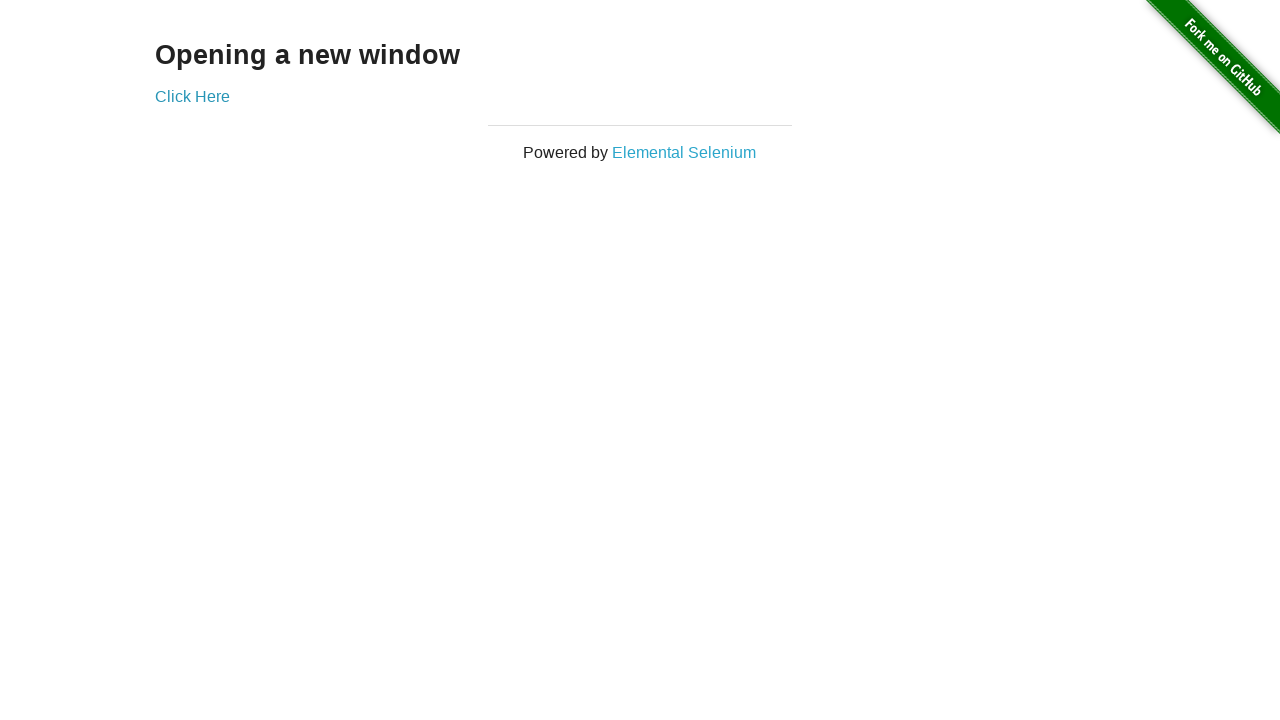

Captured new page/window reference
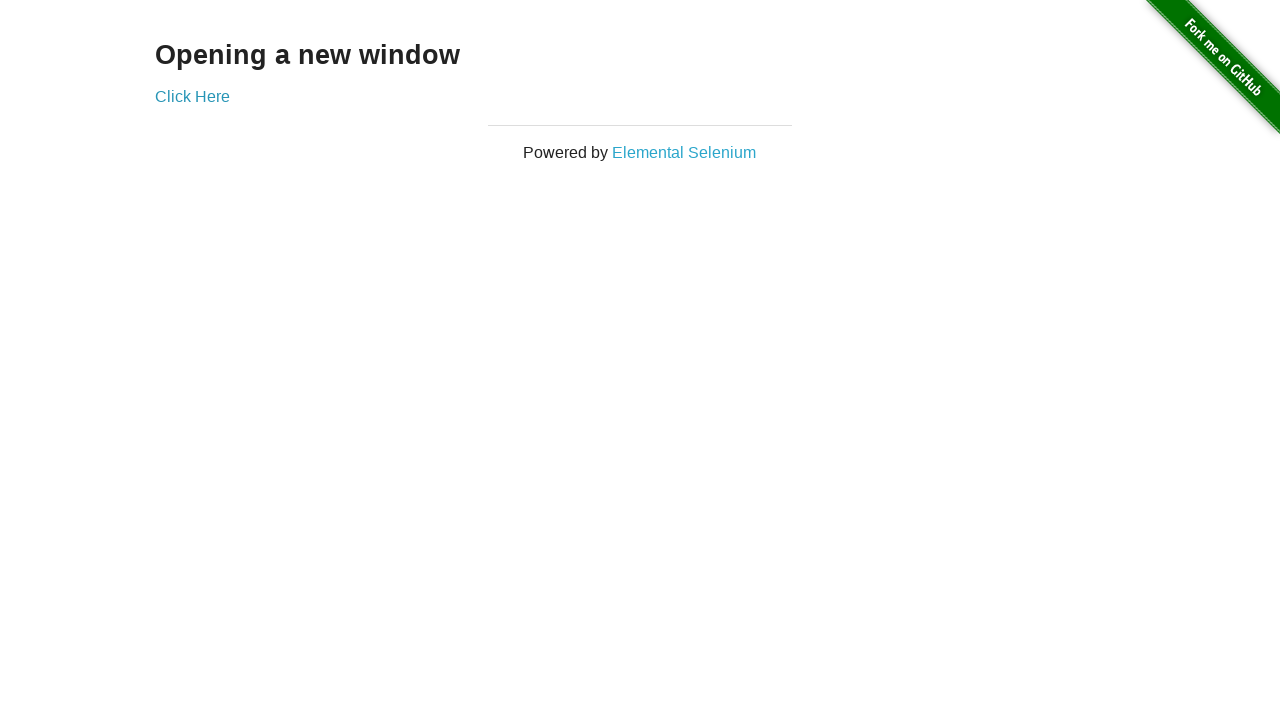

Brought first window to focus
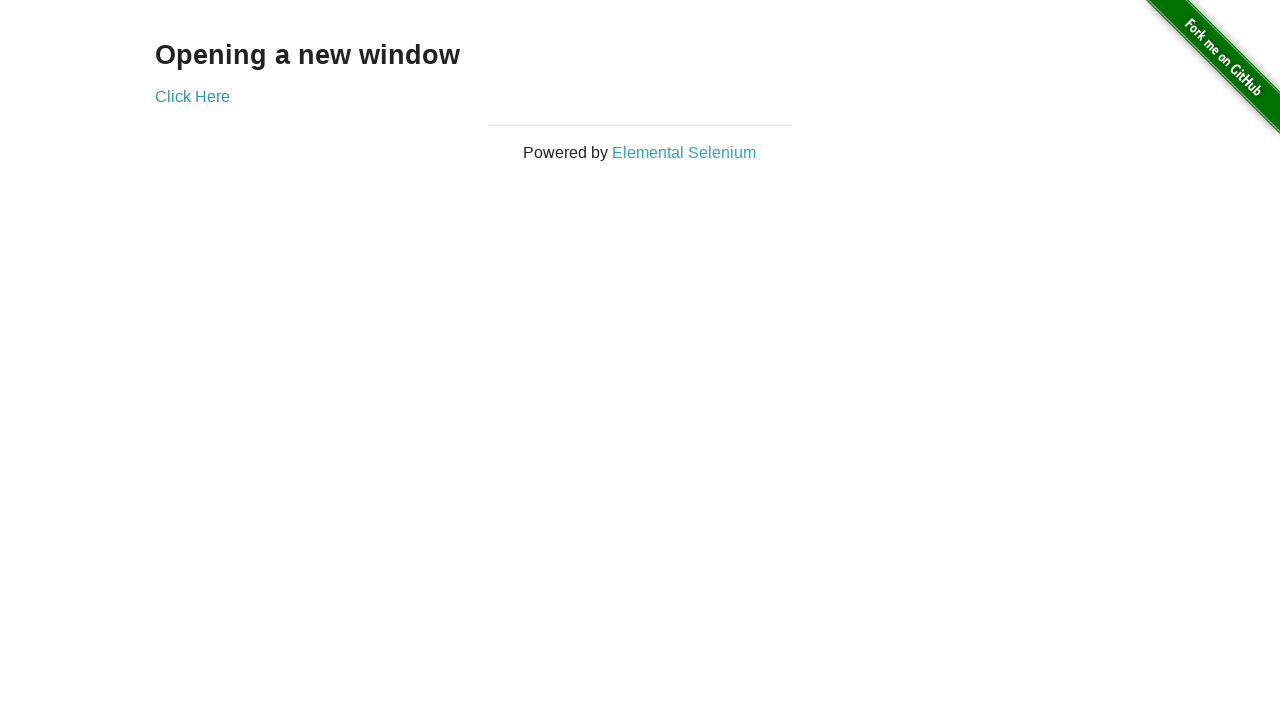

Verified first window title is 'The Internet'
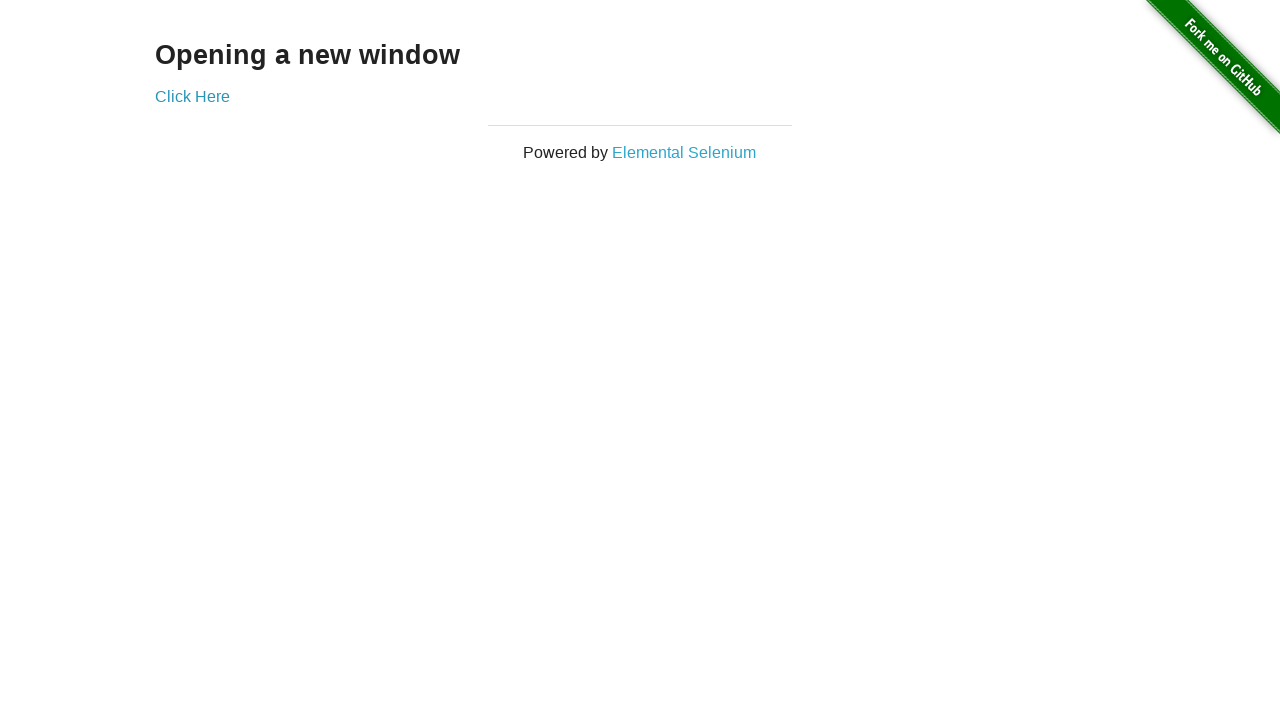

Waited for new window to load completely
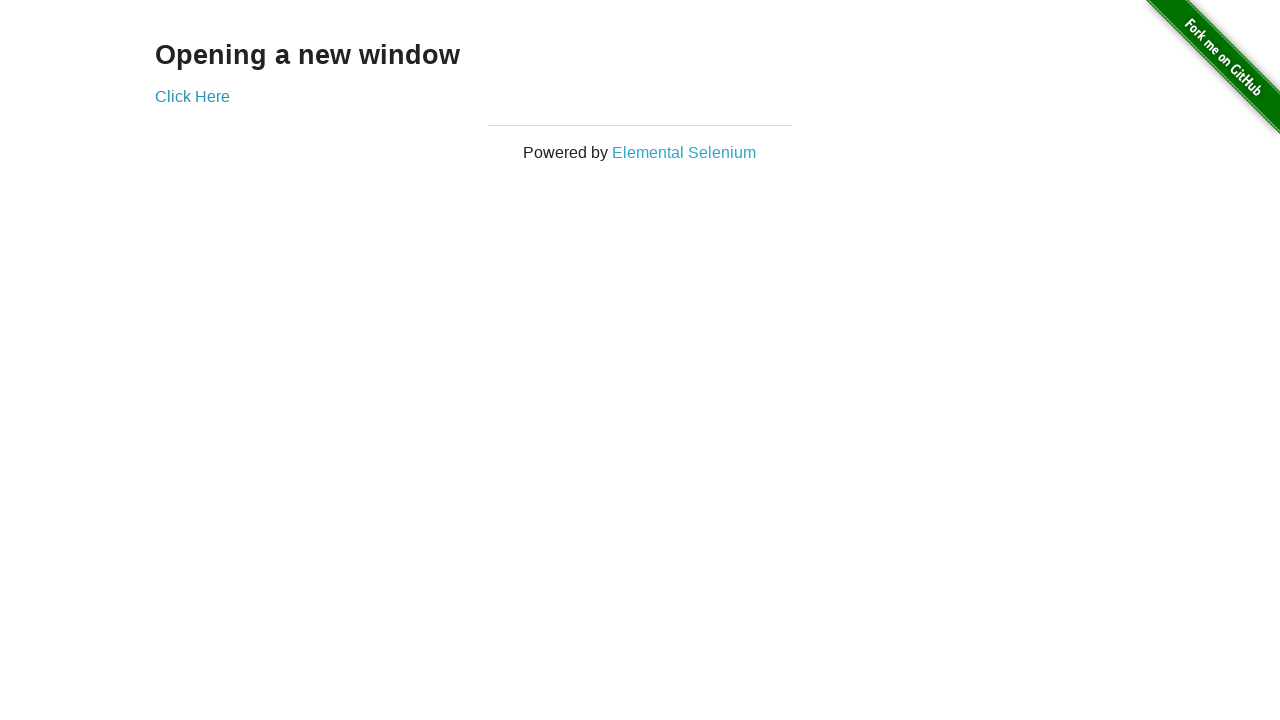

Brought new window to focus
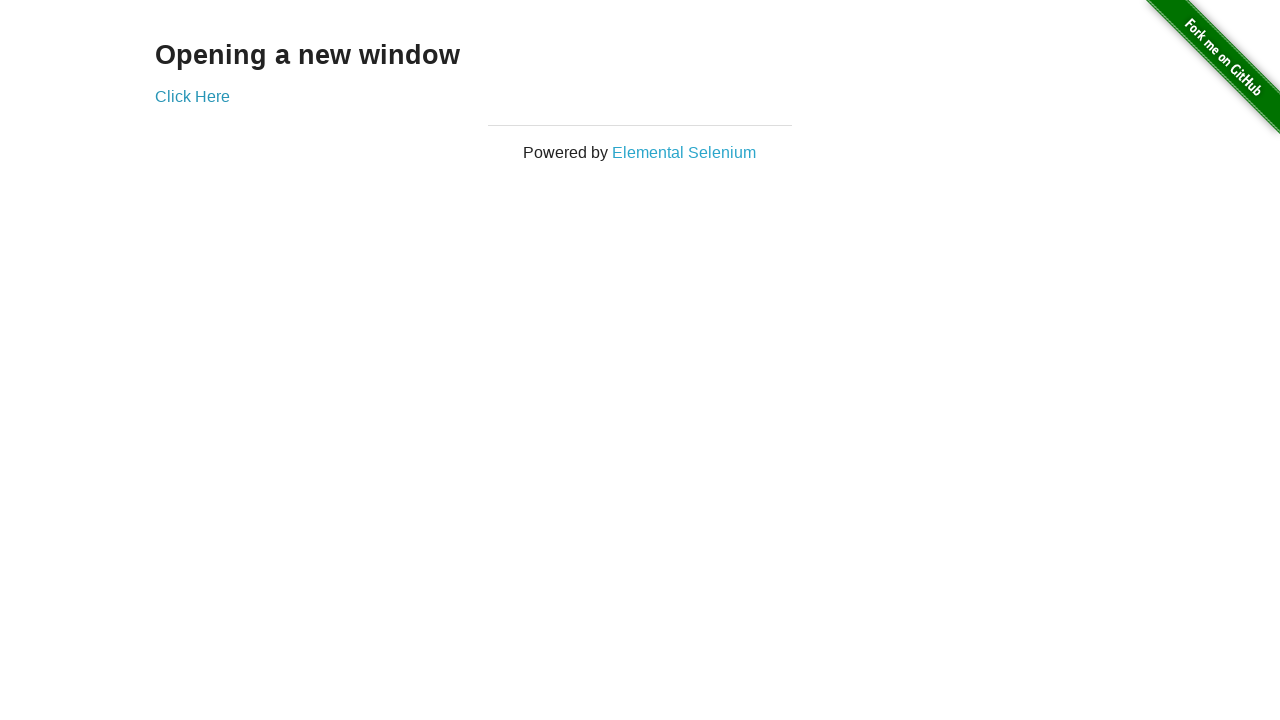

Verified new window title is 'New Window'
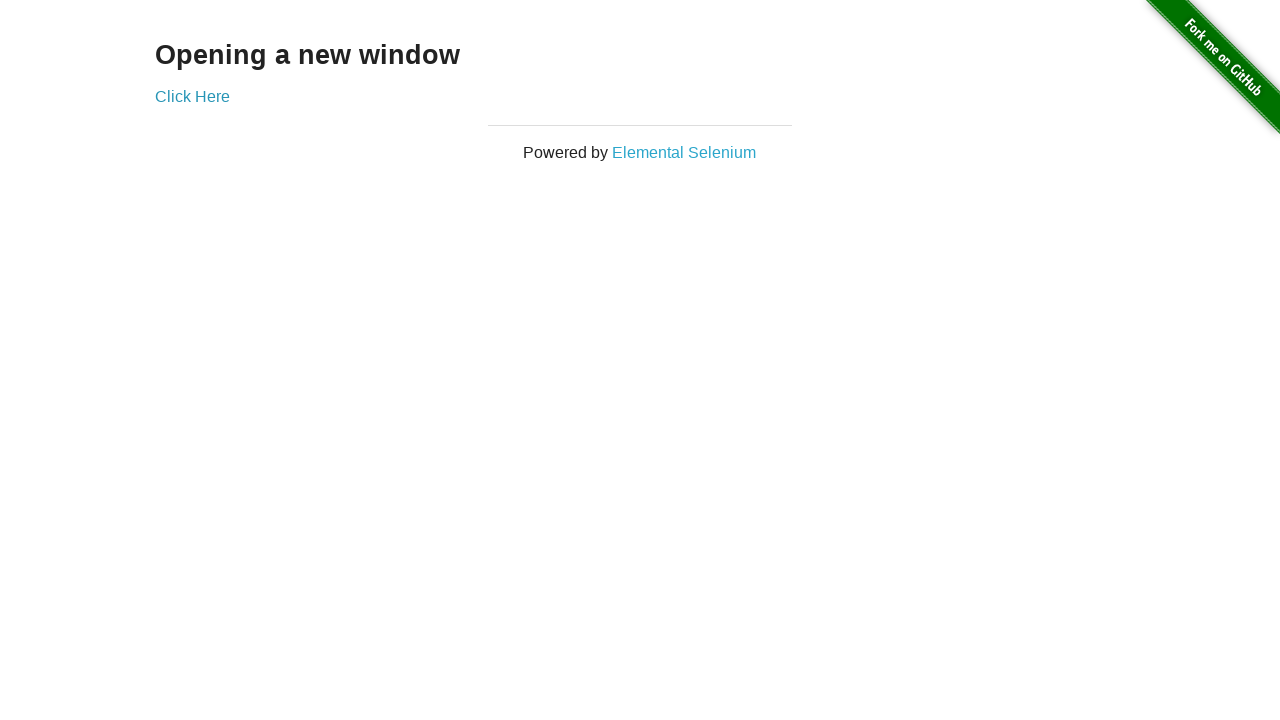

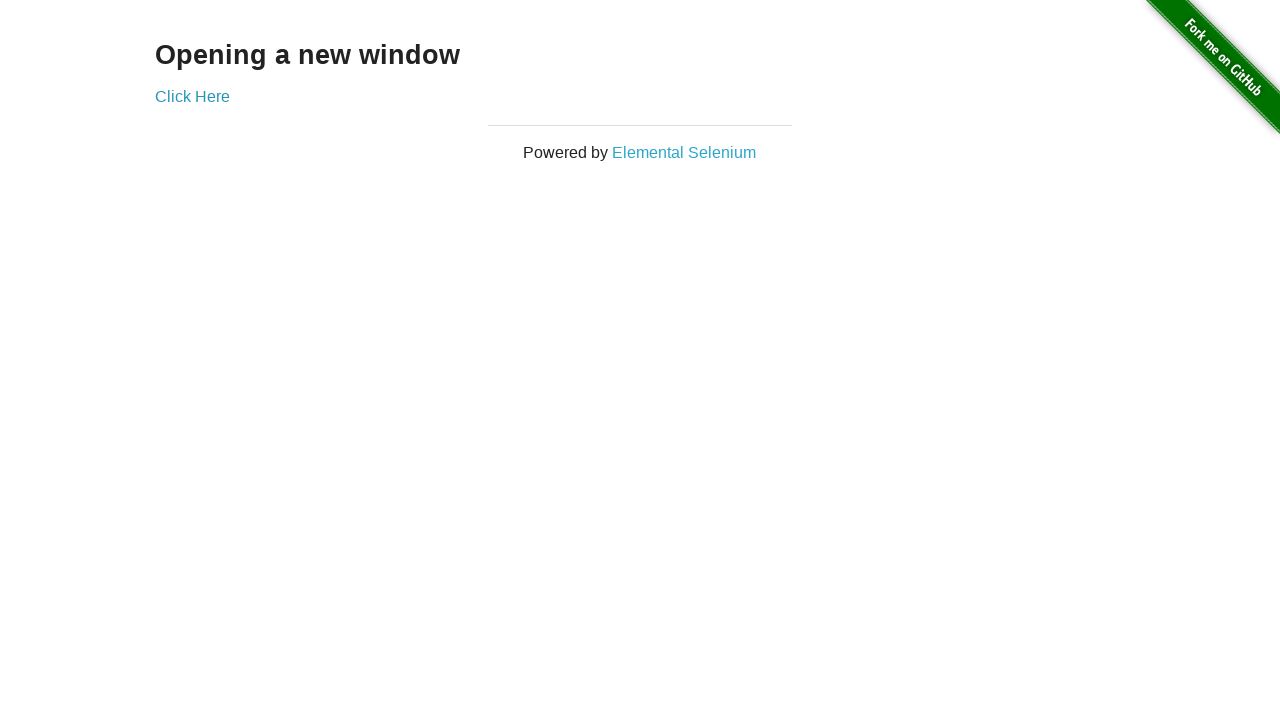